Tests state persistence by selecting items, reloading page, and checking selection state

Starting URL: https://demoqa.com/selectable

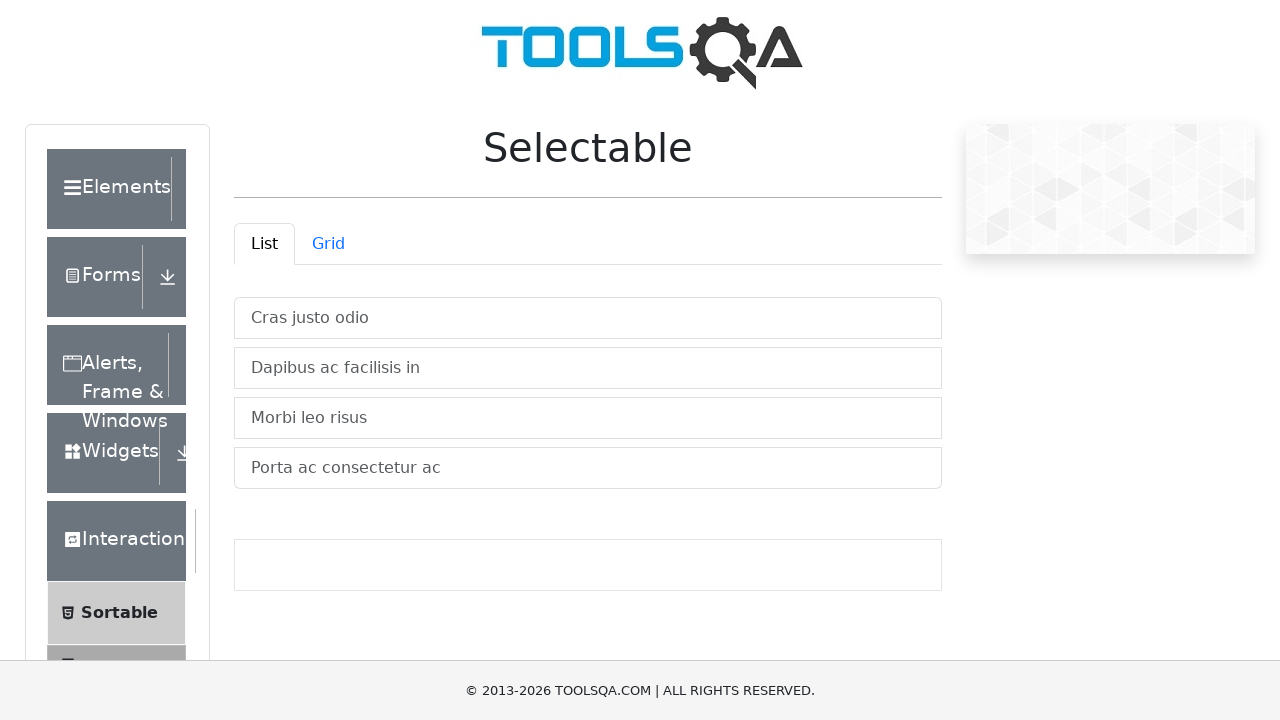

Clicked on 'List' tab at (264, 244) on #demo-tab-list
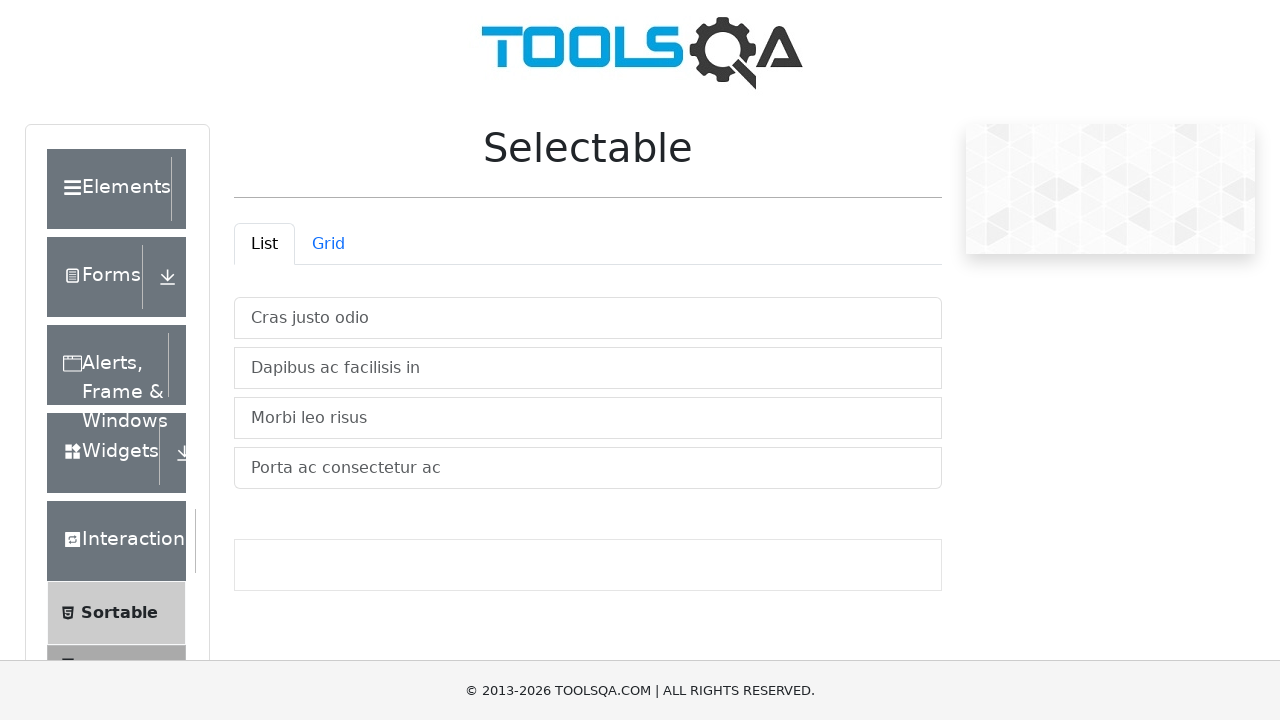

List items loaded
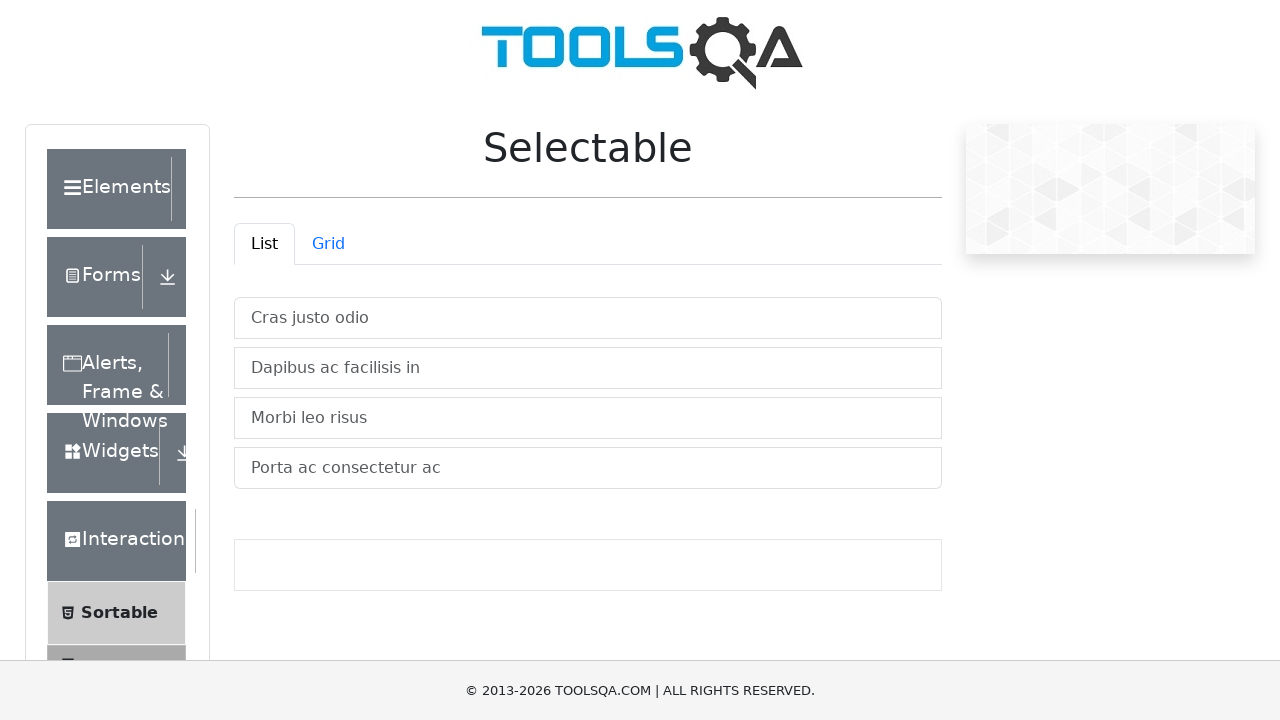

Selected first list item at (588, 318) on #verticalListContainer .list-group-item:nth-child(1)
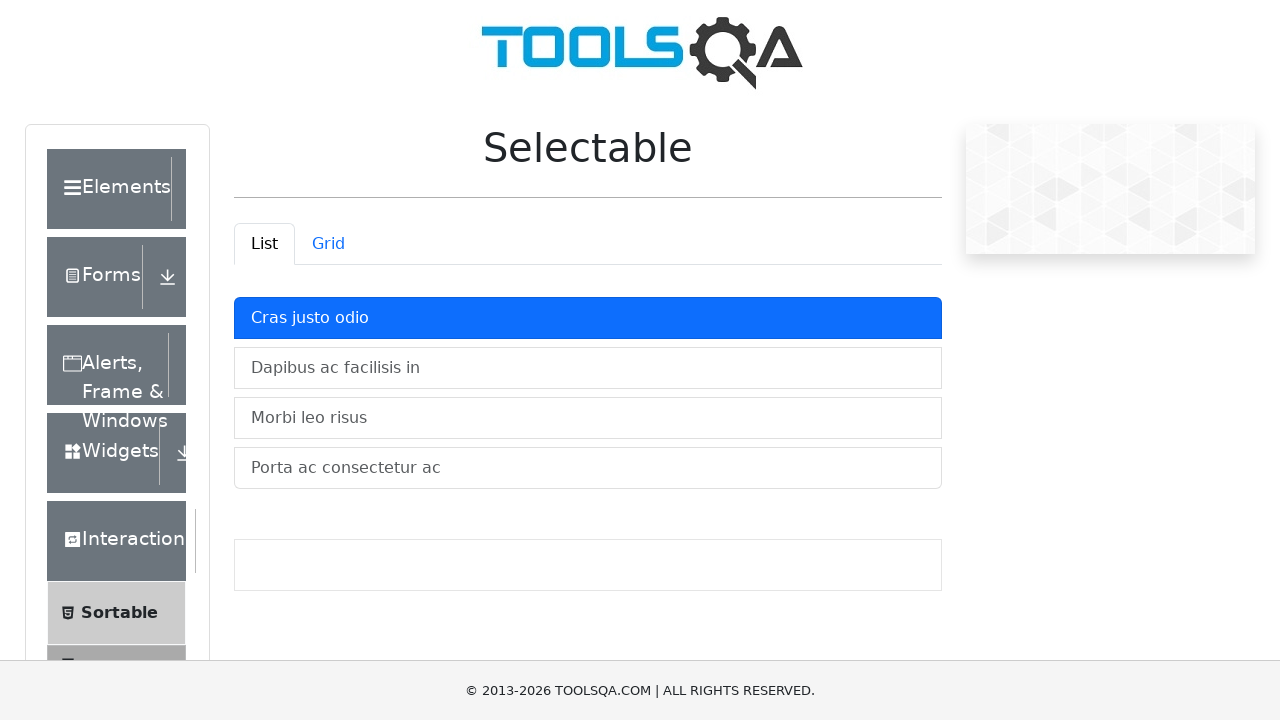

Selected second list item with Ctrl modifier at (588, 368) on #verticalListContainer .list-group-item:nth-child(2)
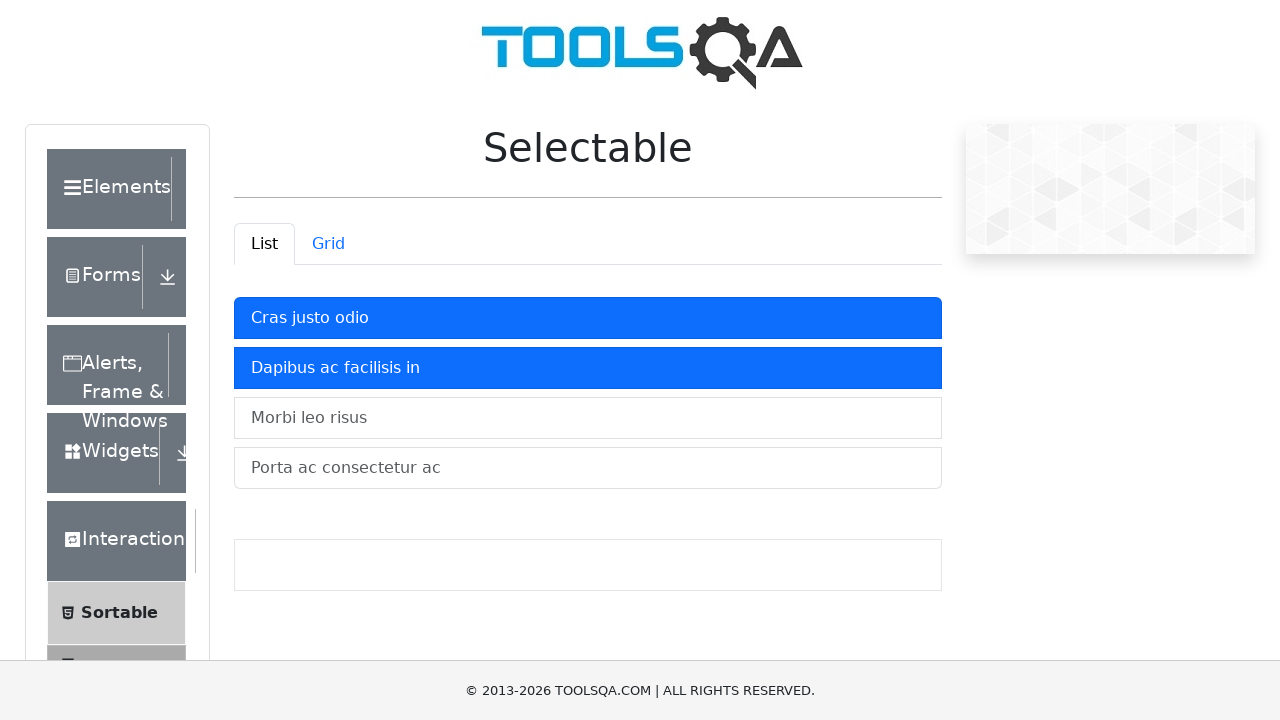

Reloaded page to test state persistence
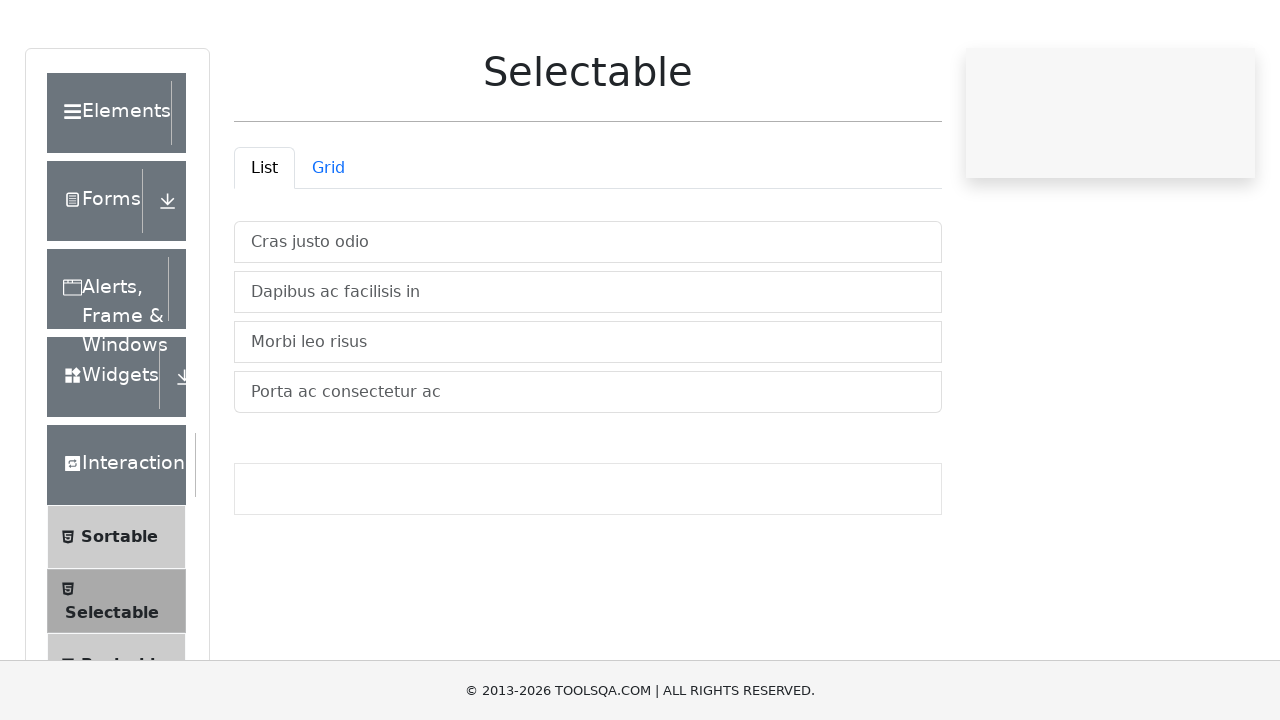

List items loaded after page reload
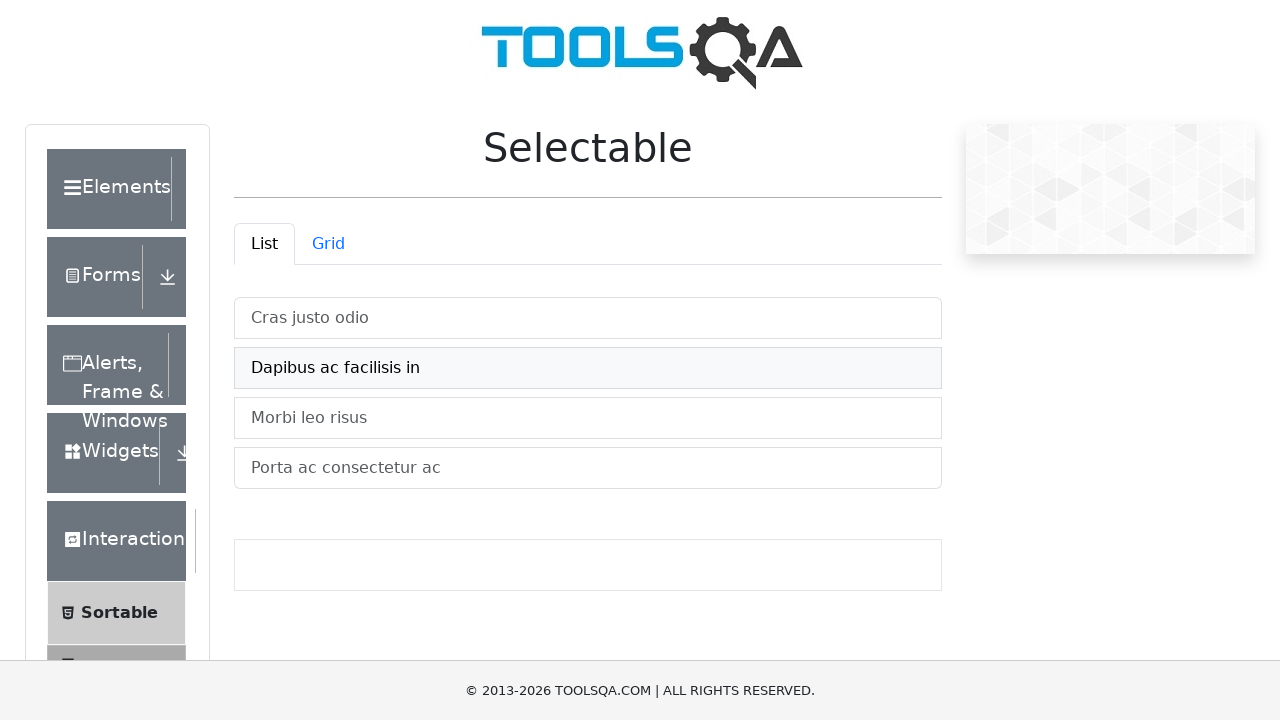

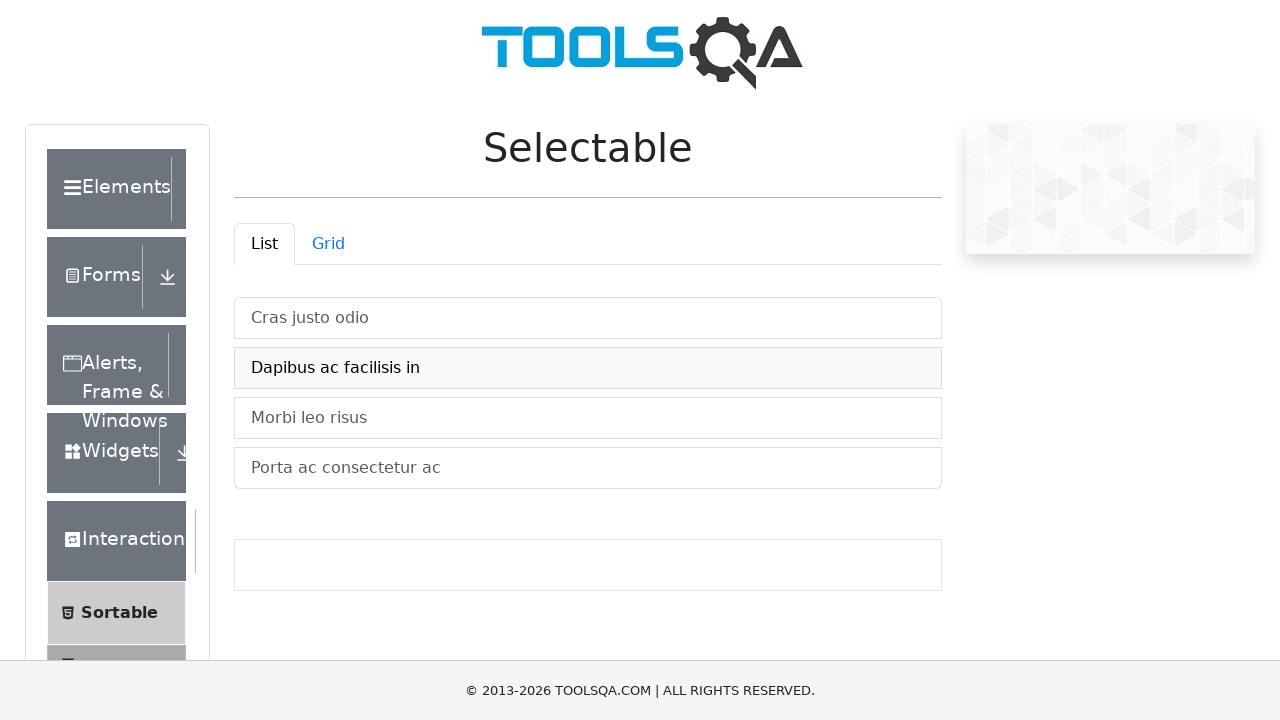